Tests JavaScript prompt dialog handling by navigating to a JS alerts page, waiting for a prompt dialog to appear, verifying its type and message, and accepting it with a text input.

Starting URL: https://the-internet.herokuapp.com/javascript_alerts

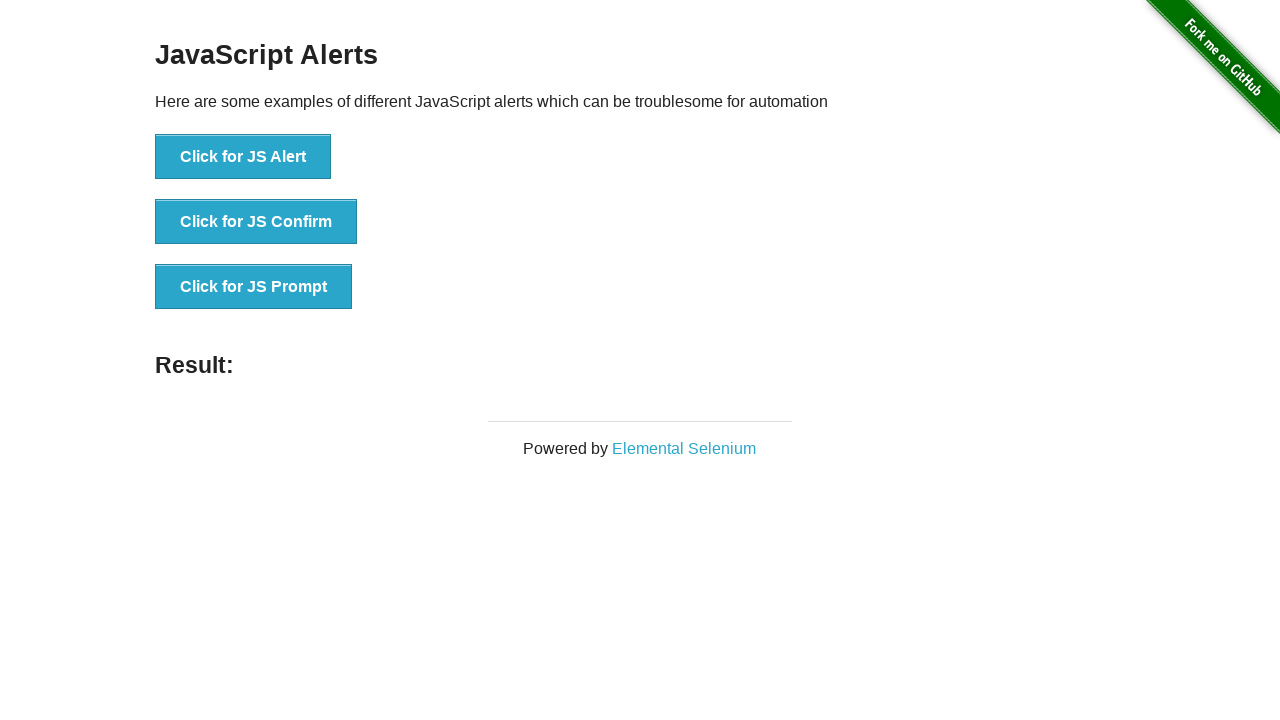

Accepted prompt dialog with text input 'Arjun'
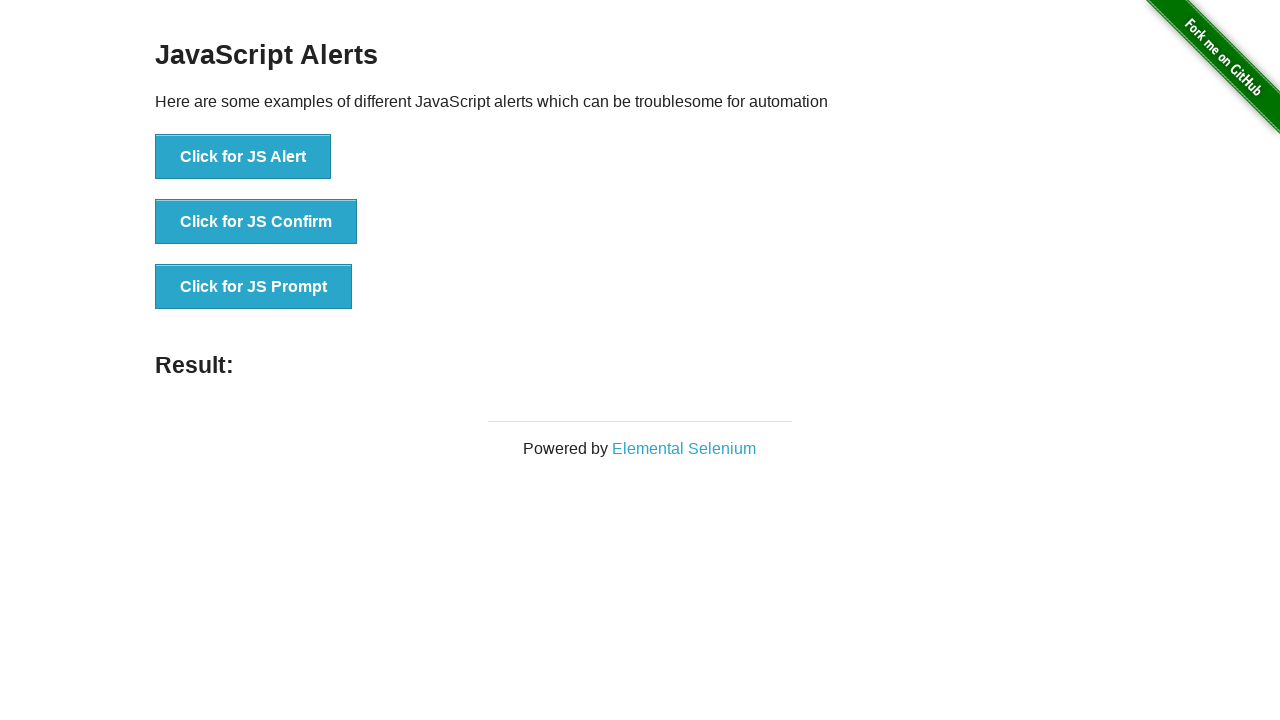

Clicked JS Prompt button to trigger dialog at (254, 287) on button[onclick='jsPrompt()']
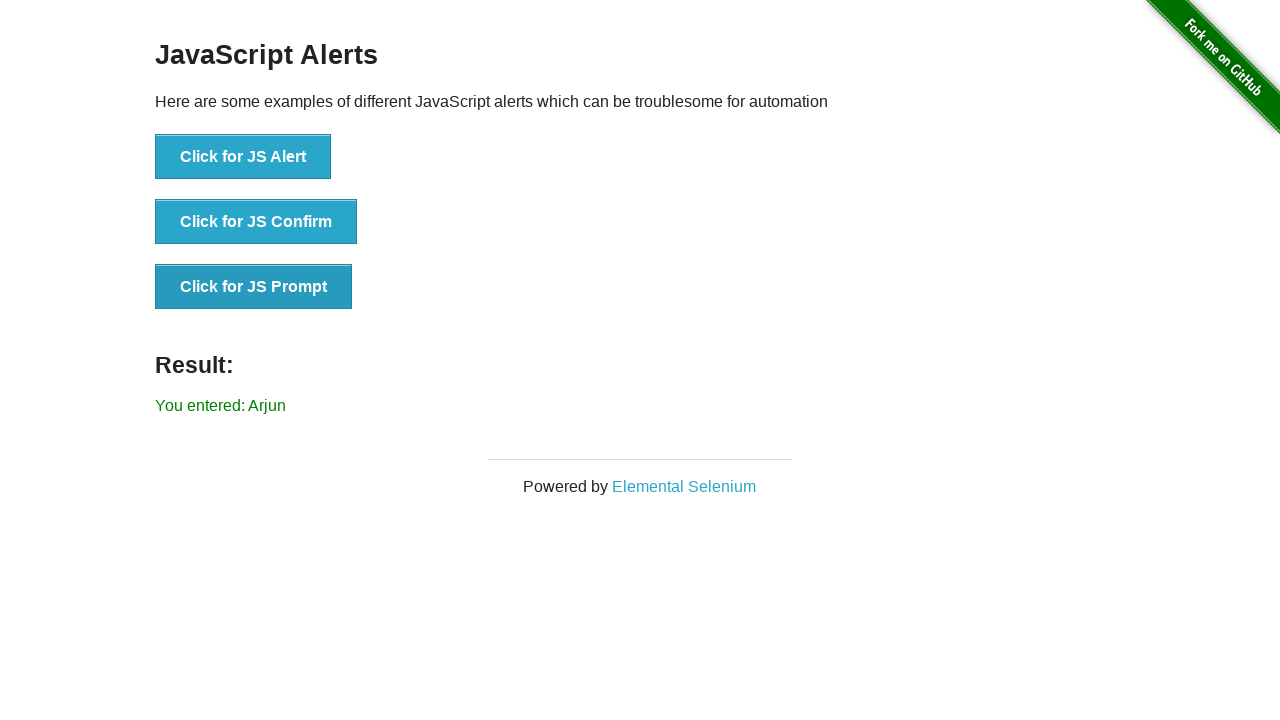

Prompt result element loaded on page
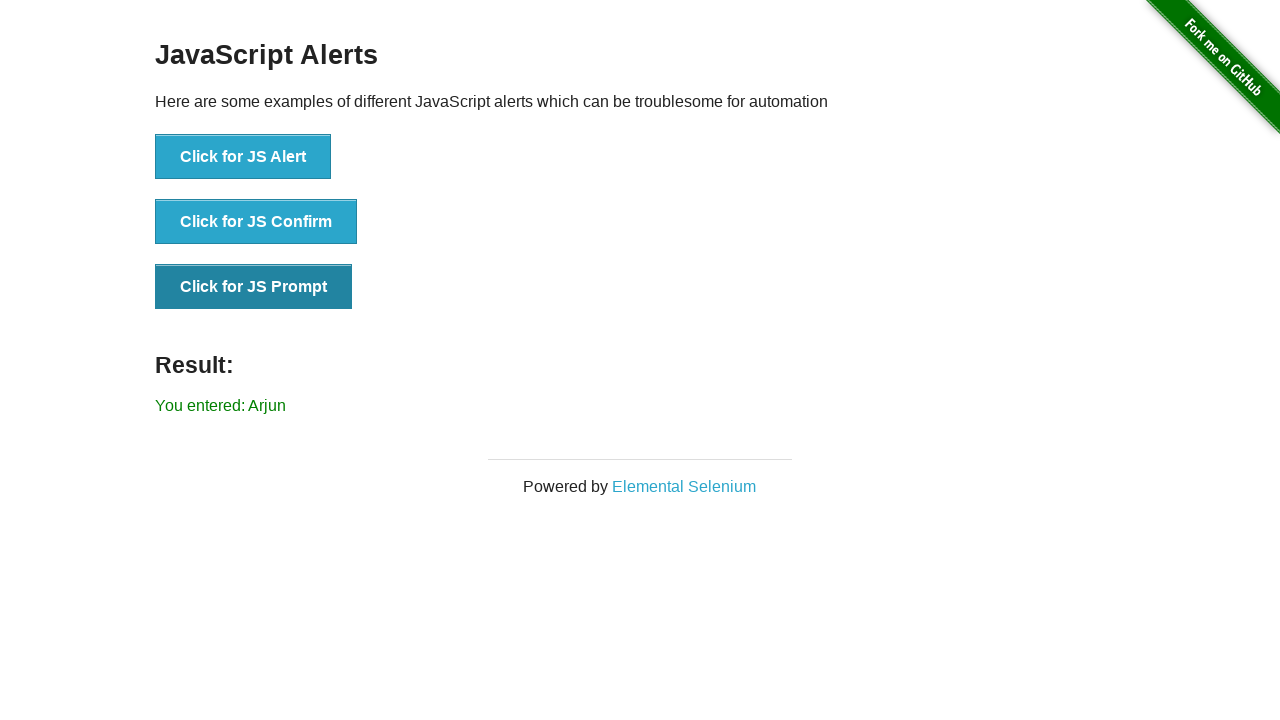

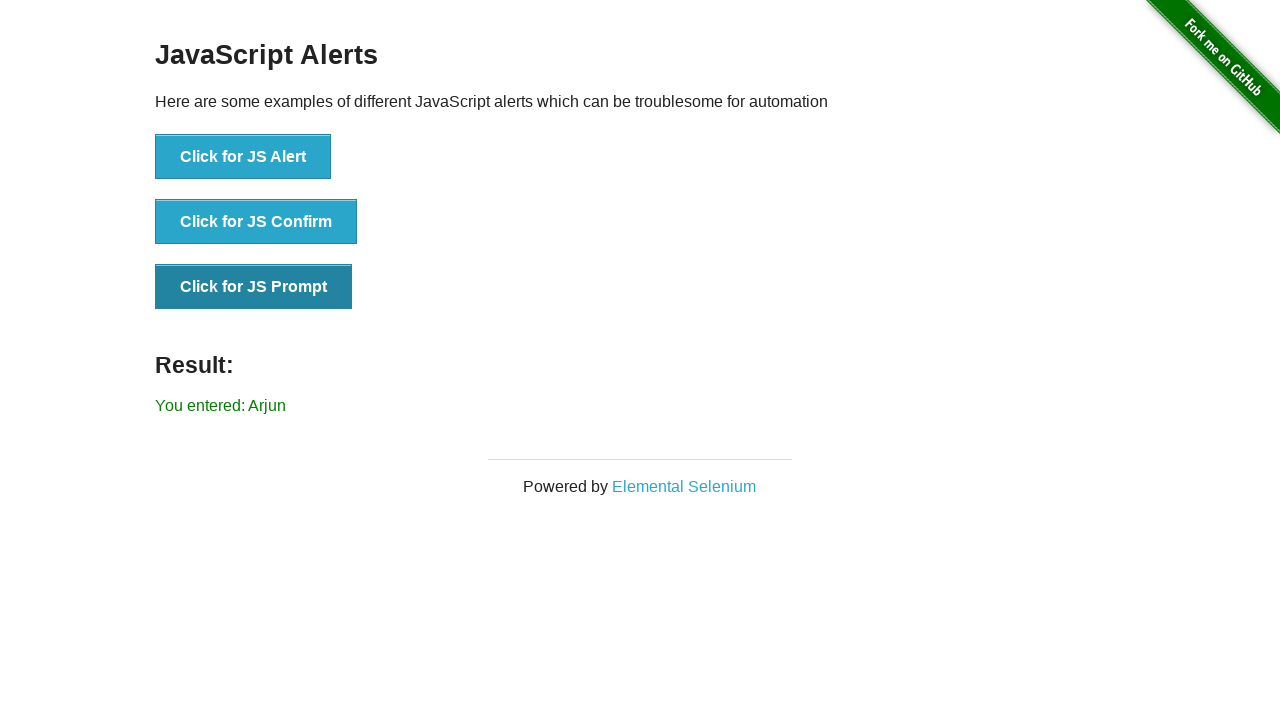